Tests that clicking cancel dismisses an error message that was triggered by an invalid name

Starting URL: https://devmountain-qa.github.io/employee-manager/1.2_Version/index.html

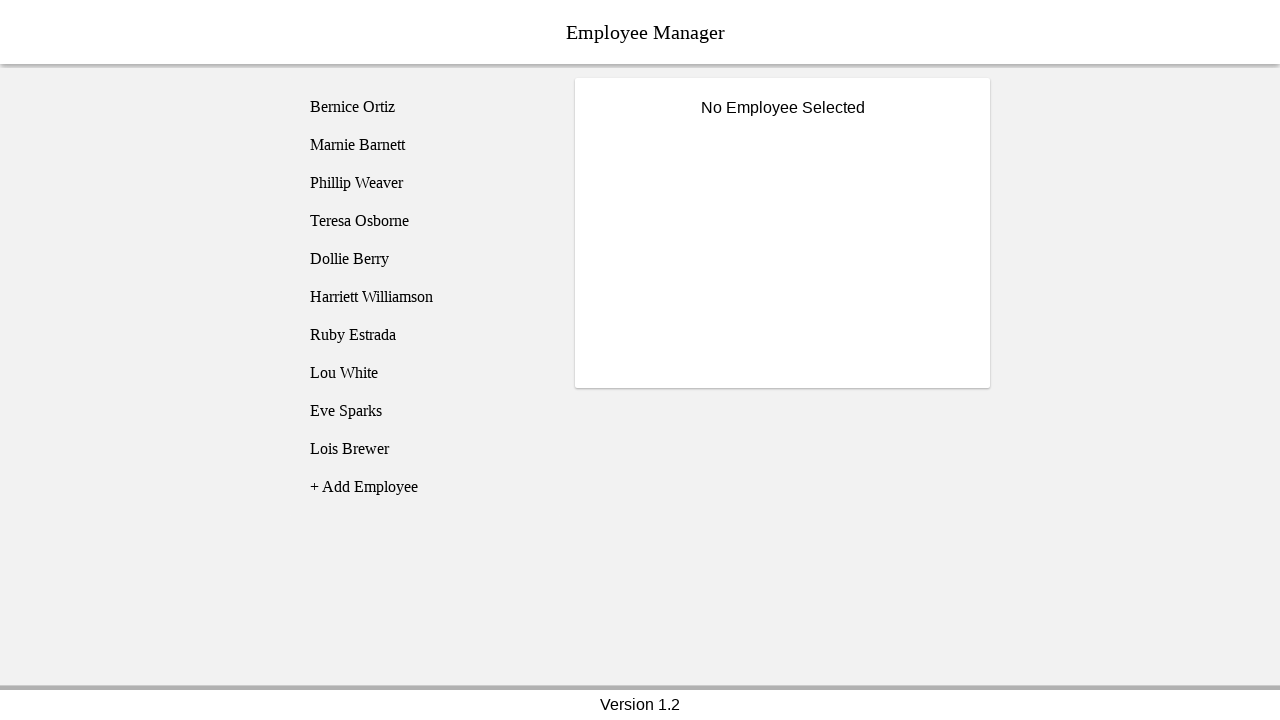

Clicked on Bernice Ortiz employee at (425, 107) on [name='employee1']
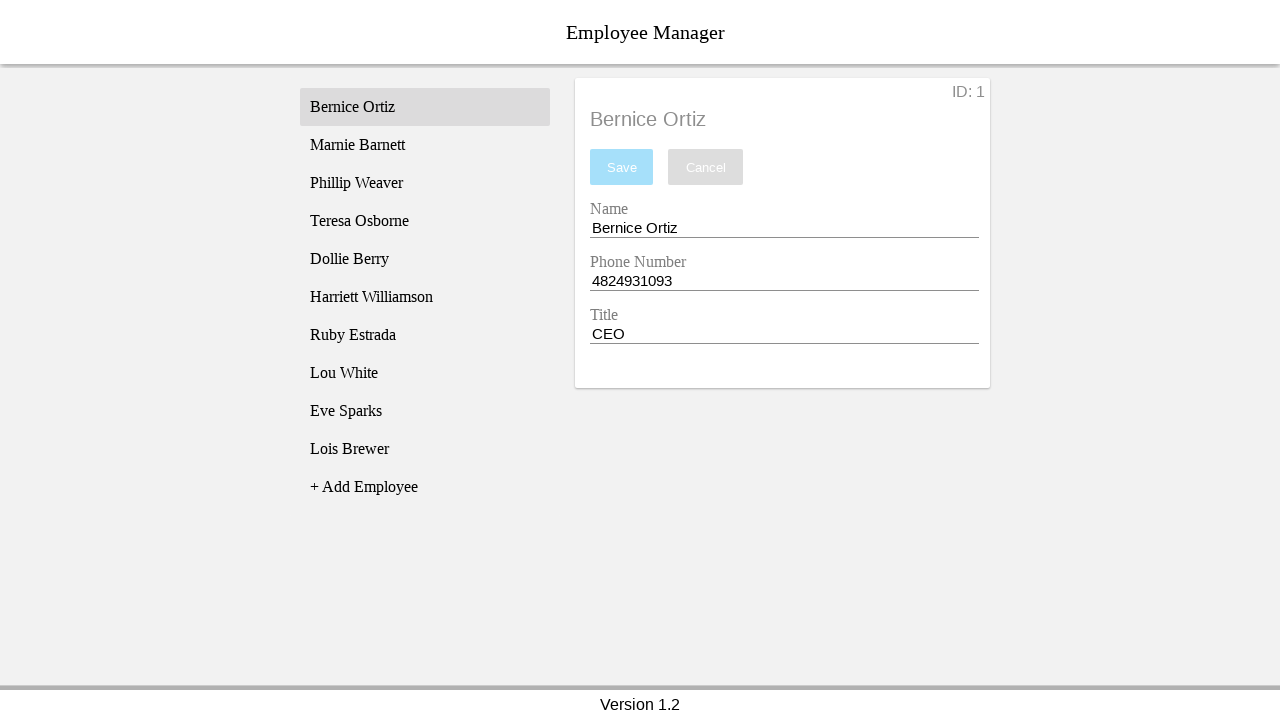

Name input field became visible
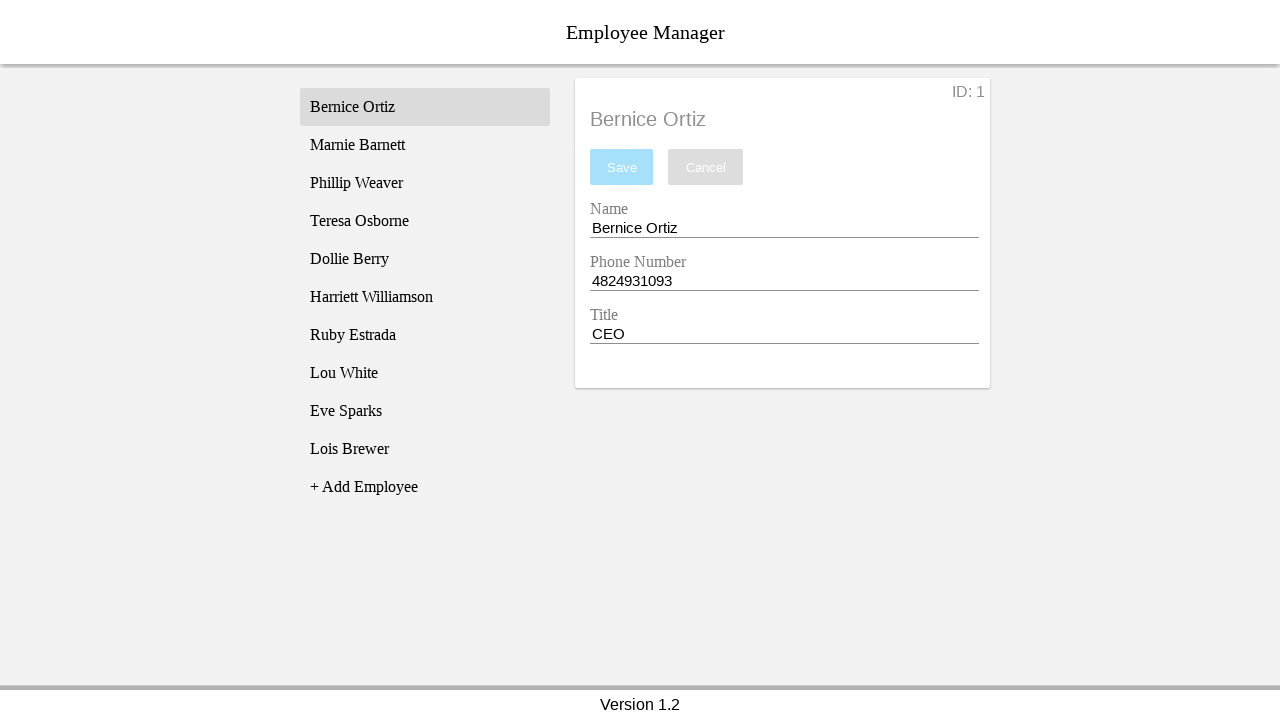

Cleared the name input field on [name='nameEntry']
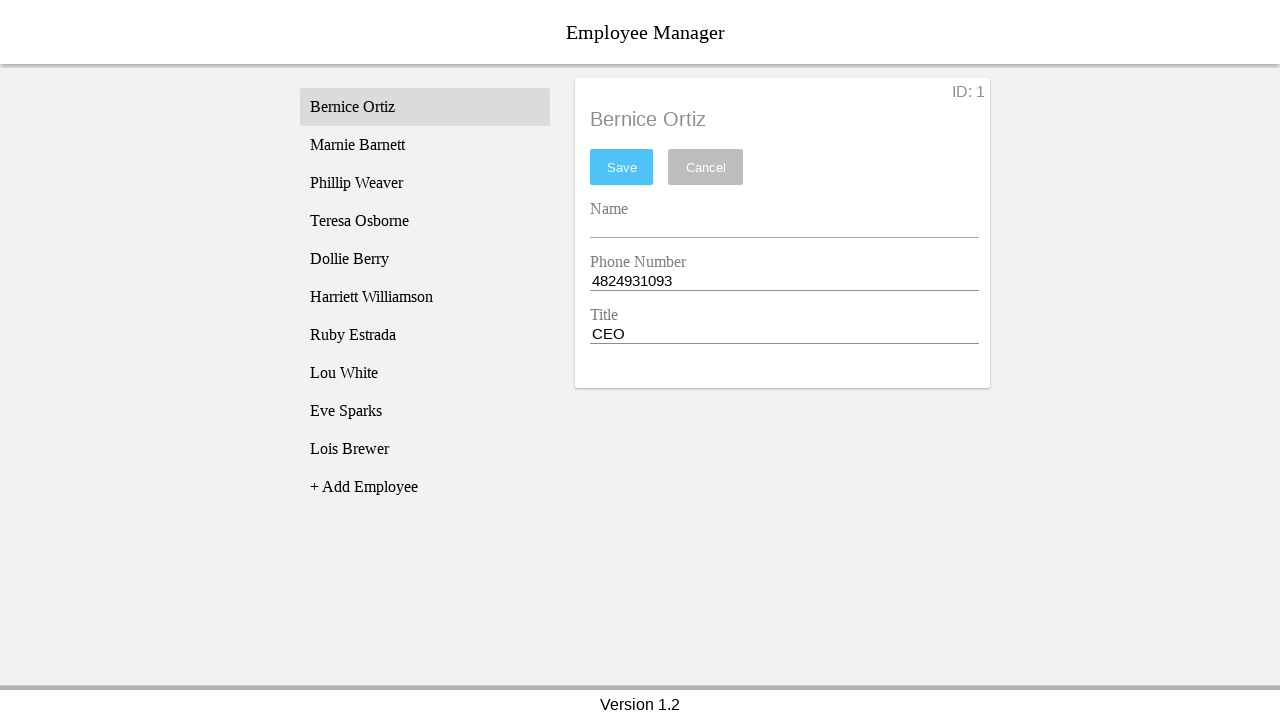

Pressed Space in name input field on [name='nameEntry']
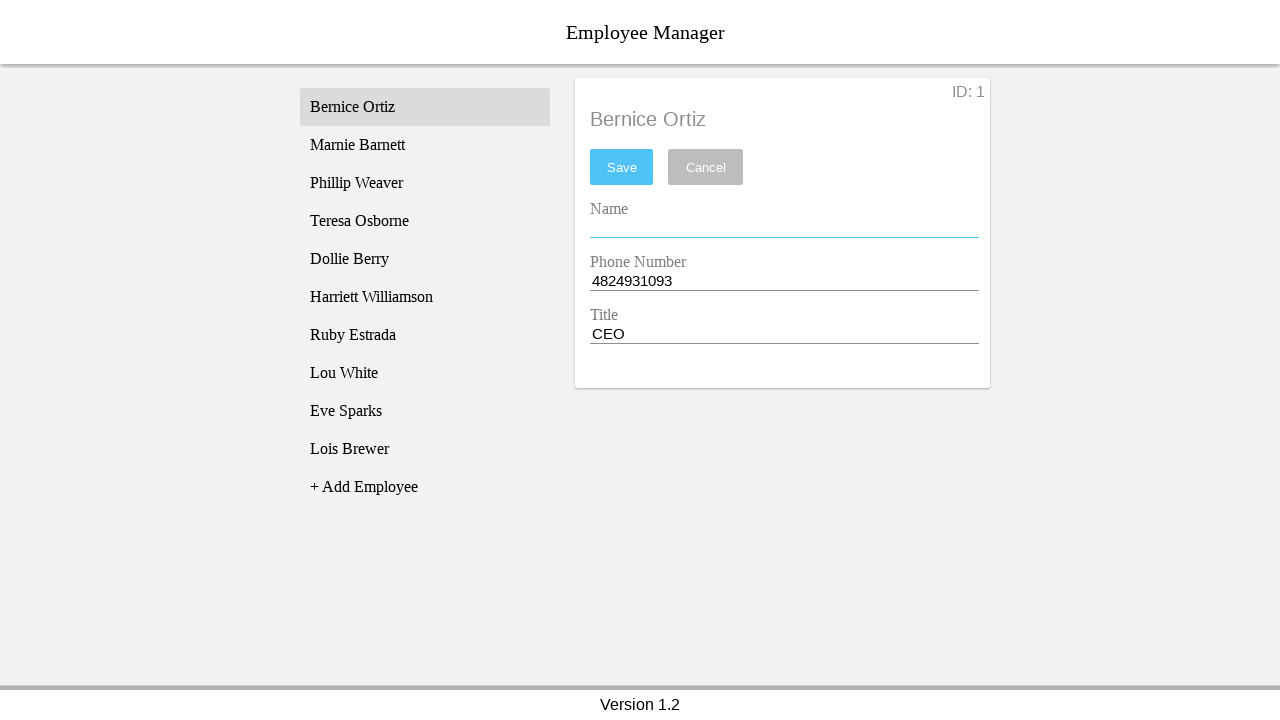

Pressed Backspace to remove space from name input field on [name='nameEntry']
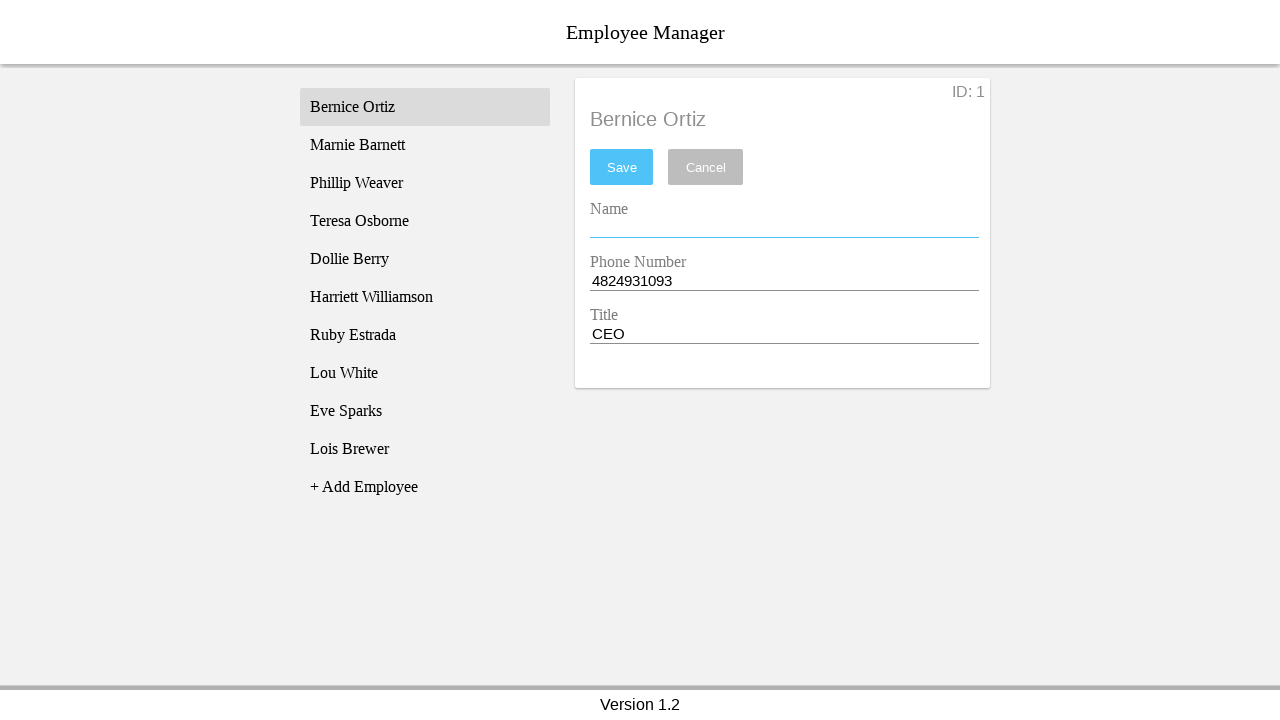

Clicked save button to trigger error with invalid (empty) name at (622, 167) on #saveBtn
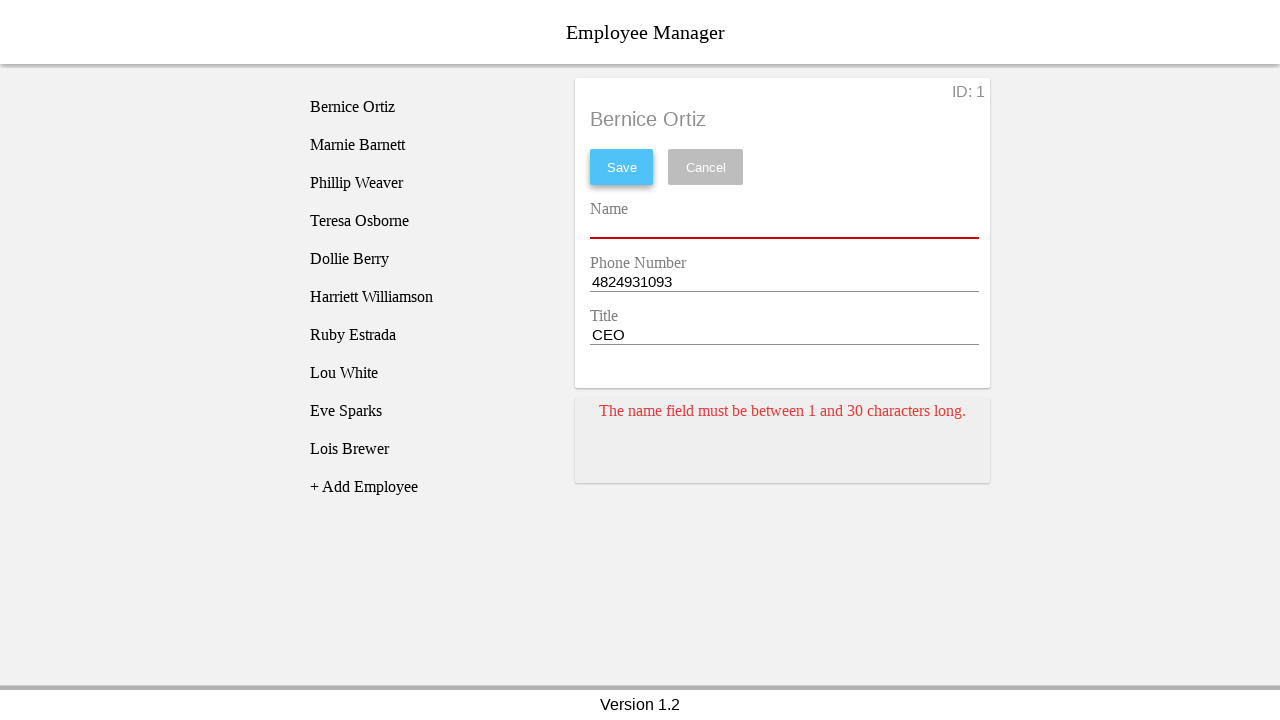

Error message card appeared
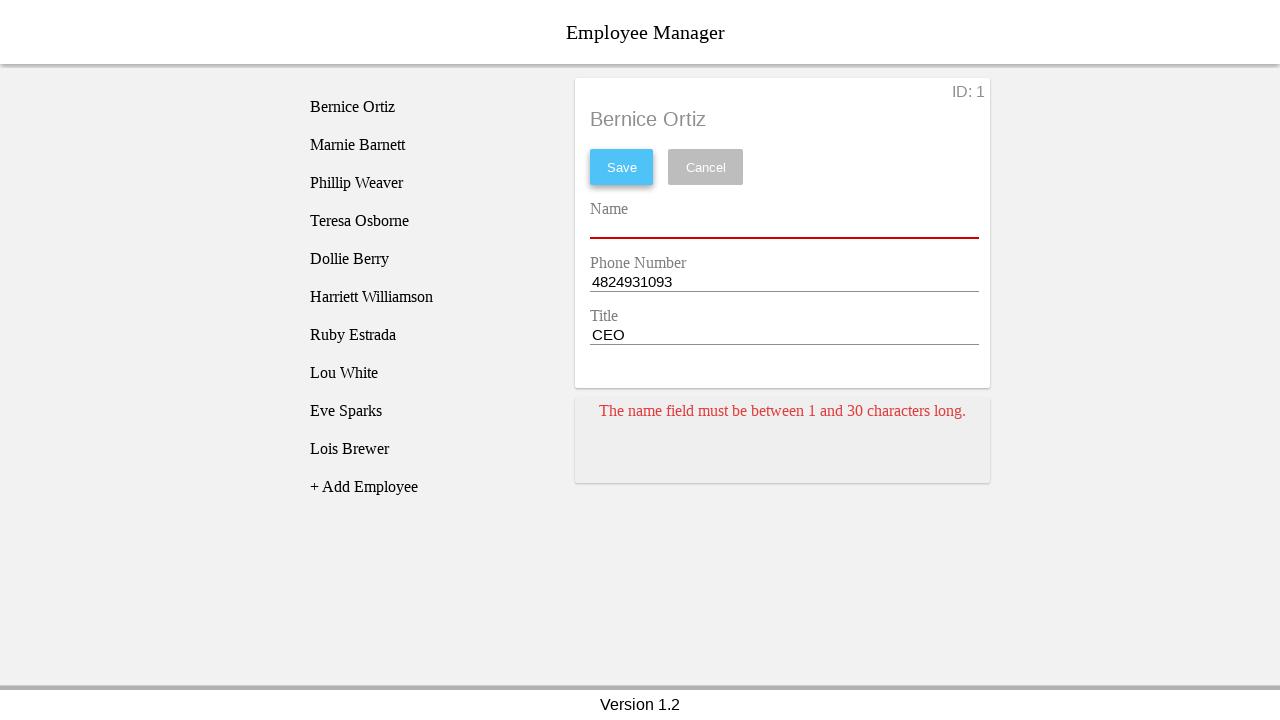

Pressed Space in name input field while error displayed on [name='nameEntry']
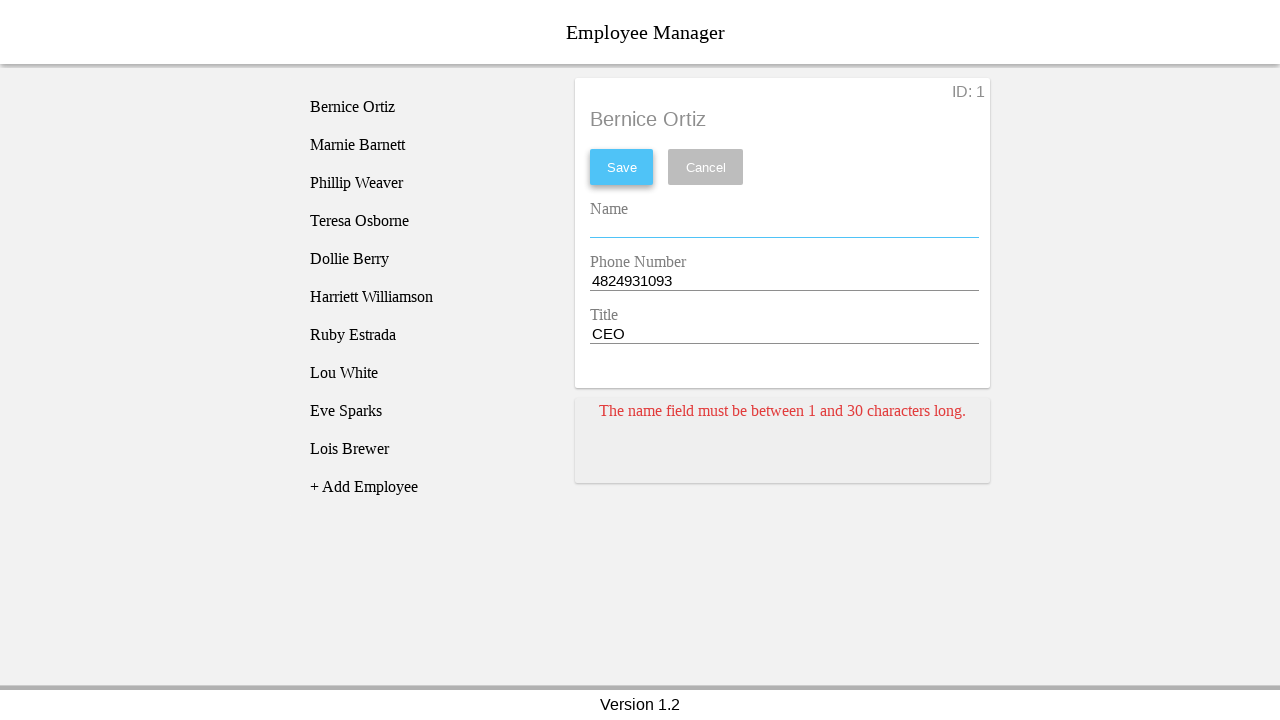

Clicked cancel button to dismiss error message at (706, 167) on [name='cancel']
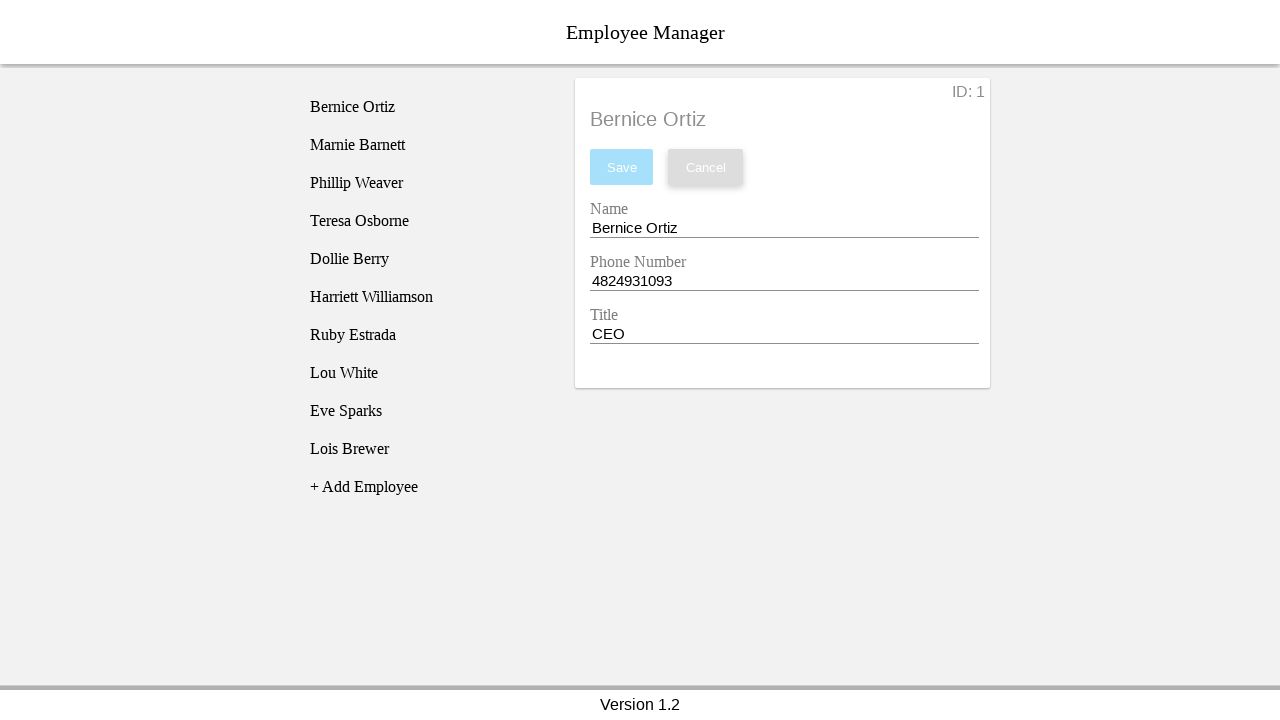

Waited 500ms for cancel action to complete
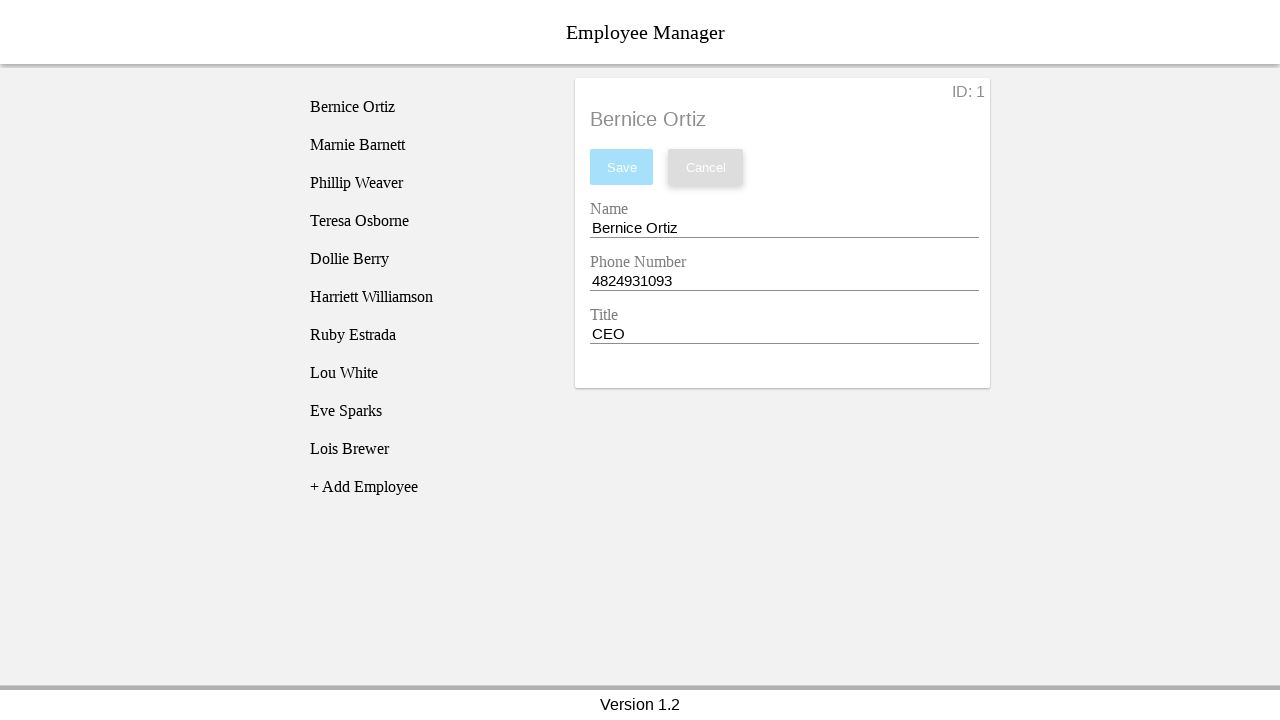

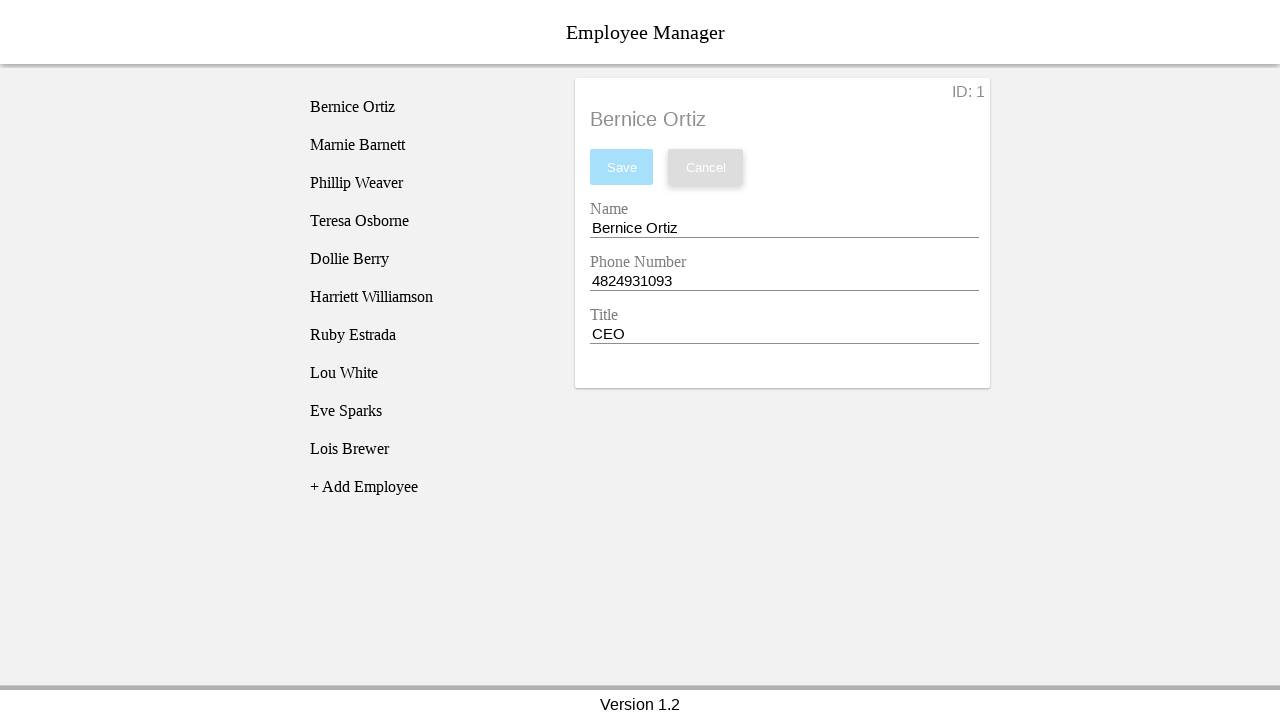